Tests that pressing Escape cancels edits to a todo item

Starting URL: https://demo.playwright.dev/todomvc

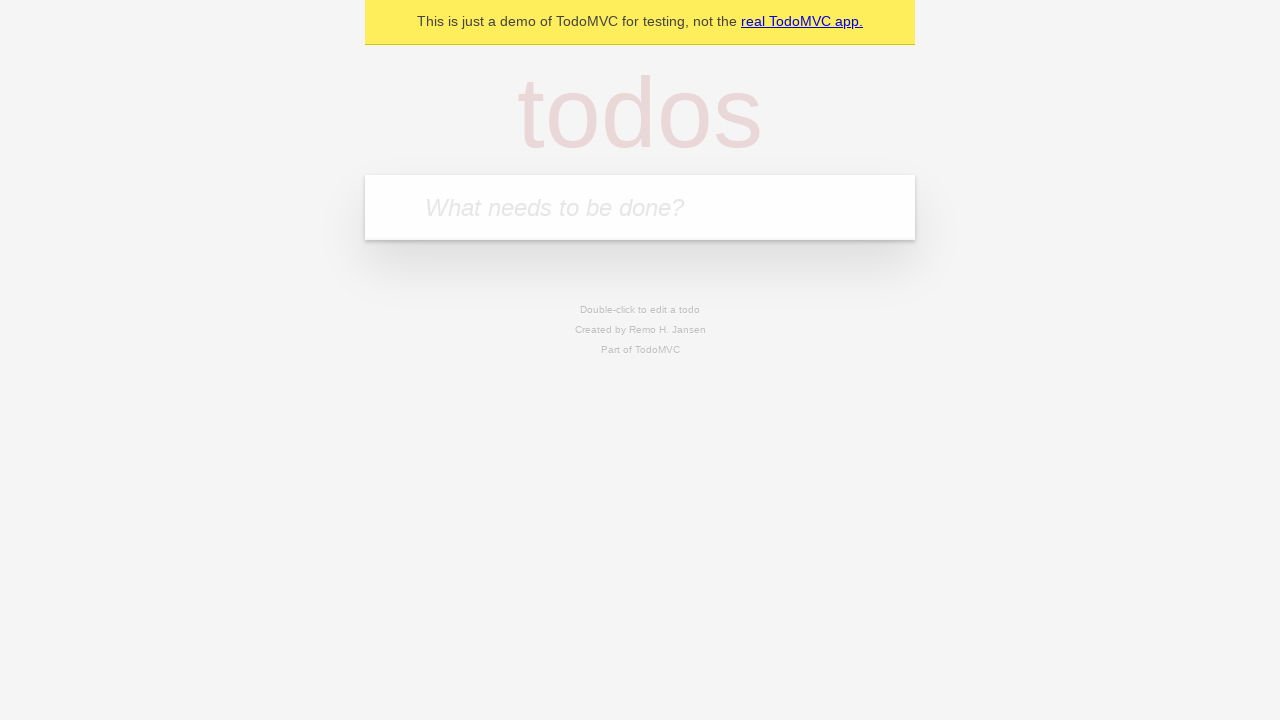

Filled new todo field with 'buy some cheese' on internal:attr=[placeholder="What needs to be done?"i]
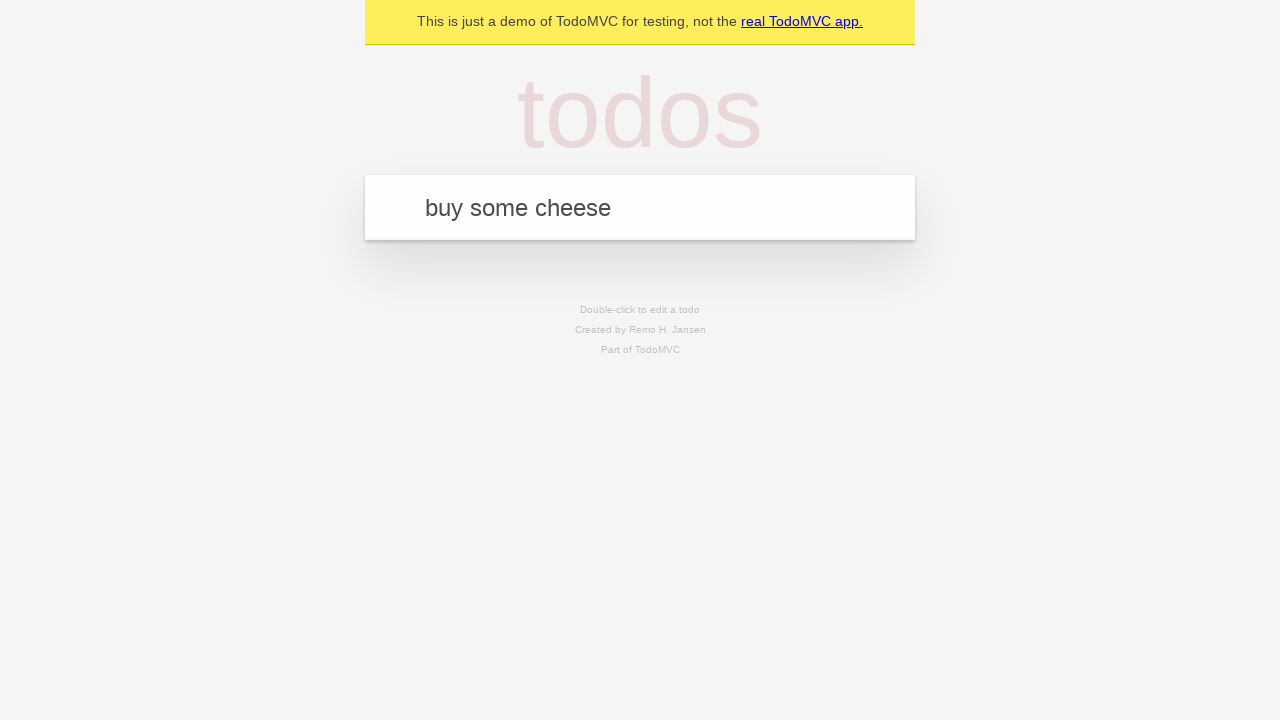

Pressed Enter to create todo 'buy some cheese' on internal:attr=[placeholder="What needs to be done?"i]
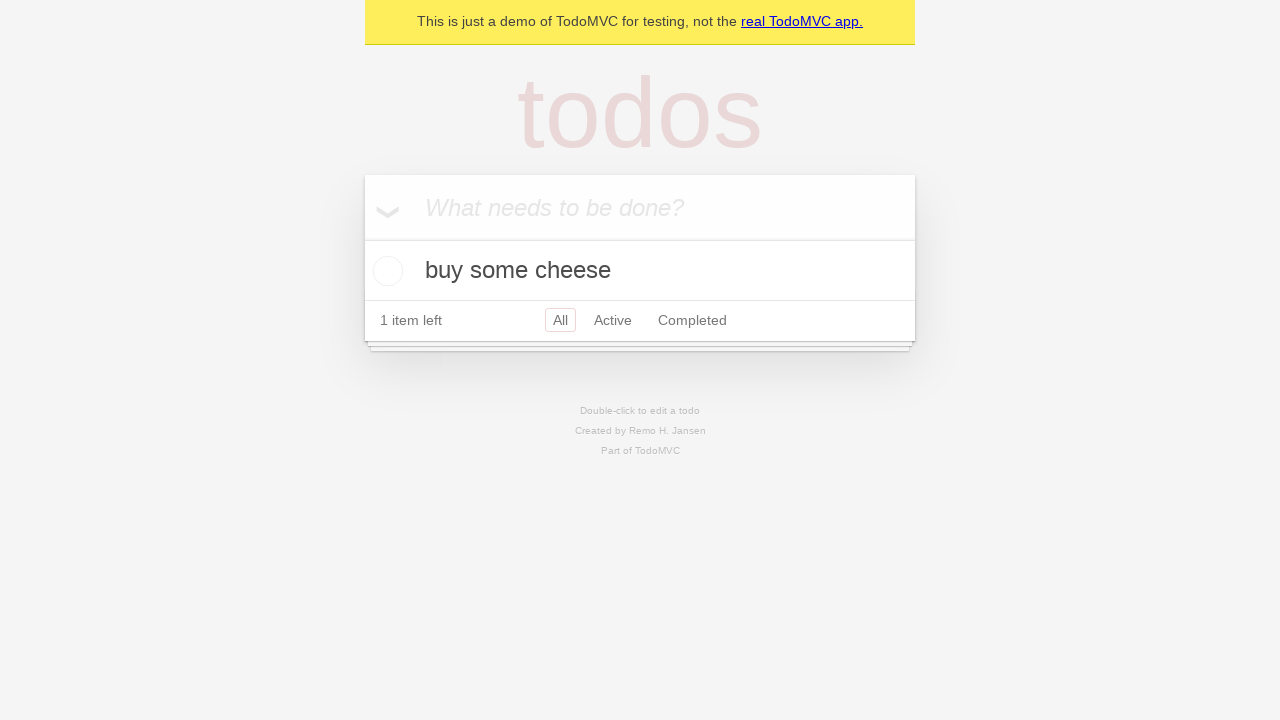

Filled new todo field with 'feed the cat' on internal:attr=[placeholder="What needs to be done?"i]
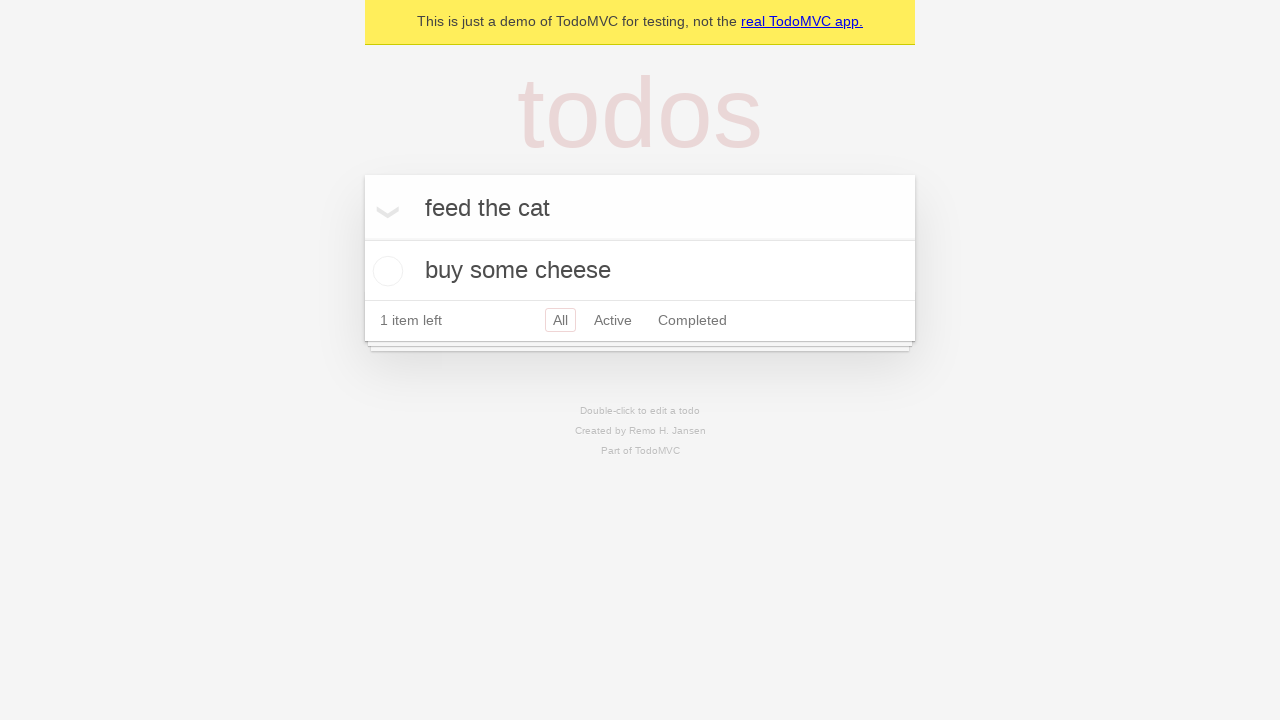

Pressed Enter to create todo 'feed the cat' on internal:attr=[placeholder="What needs to be done?"i]
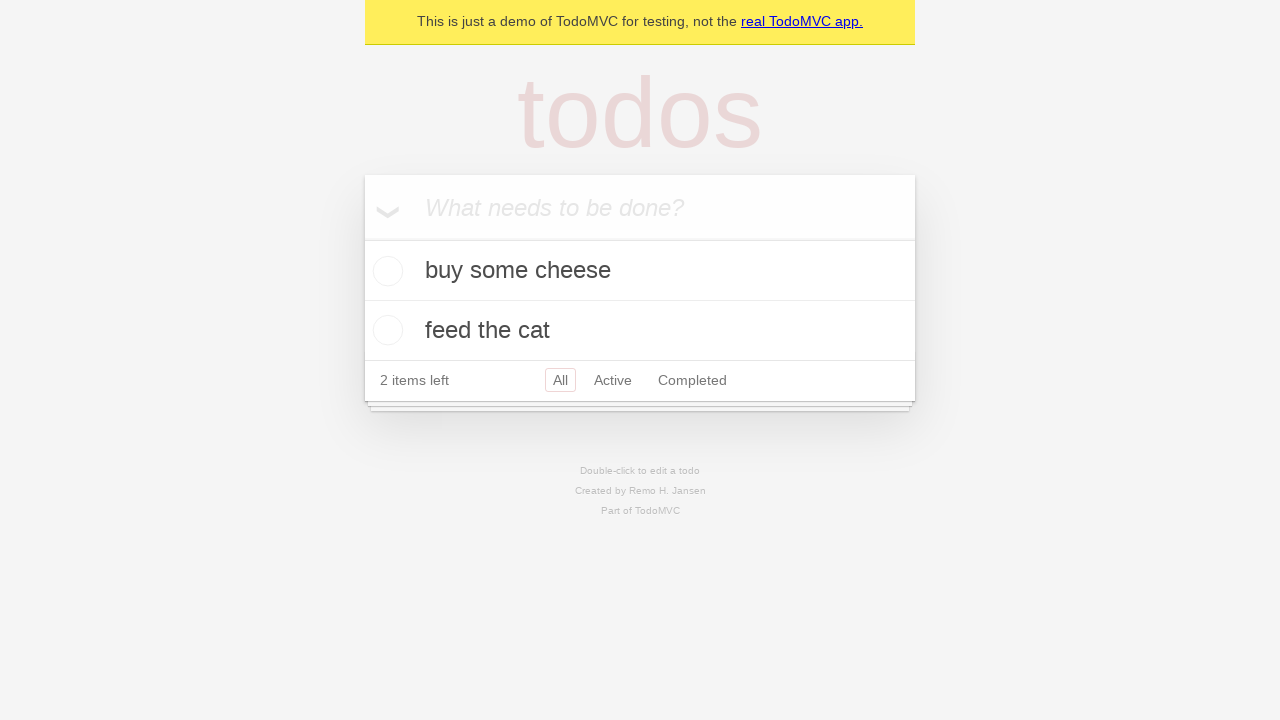

Filled new todo field with 'book a doctors appointment' on internal:attr=[placeholder="What needs to be done?"i]
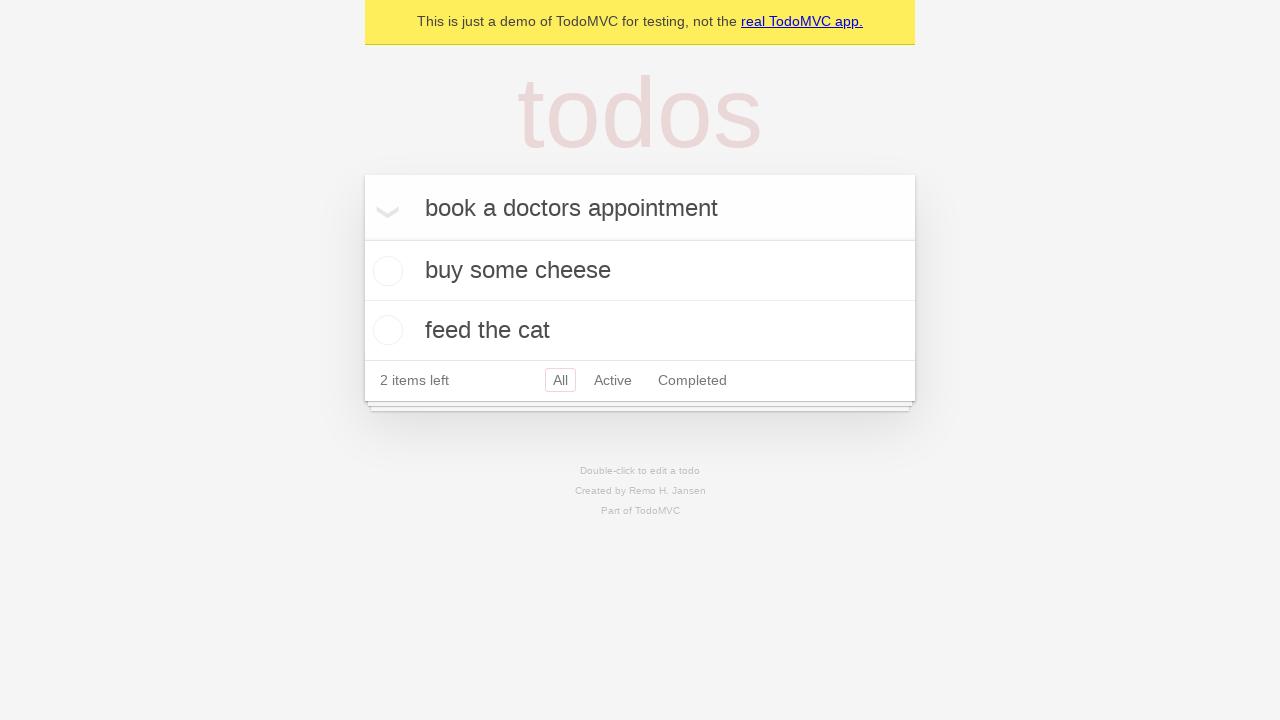

Pressed Enter to create todo 'book a doctors appointment' on internal:attr=[placeholder="What needs to be done?"i]
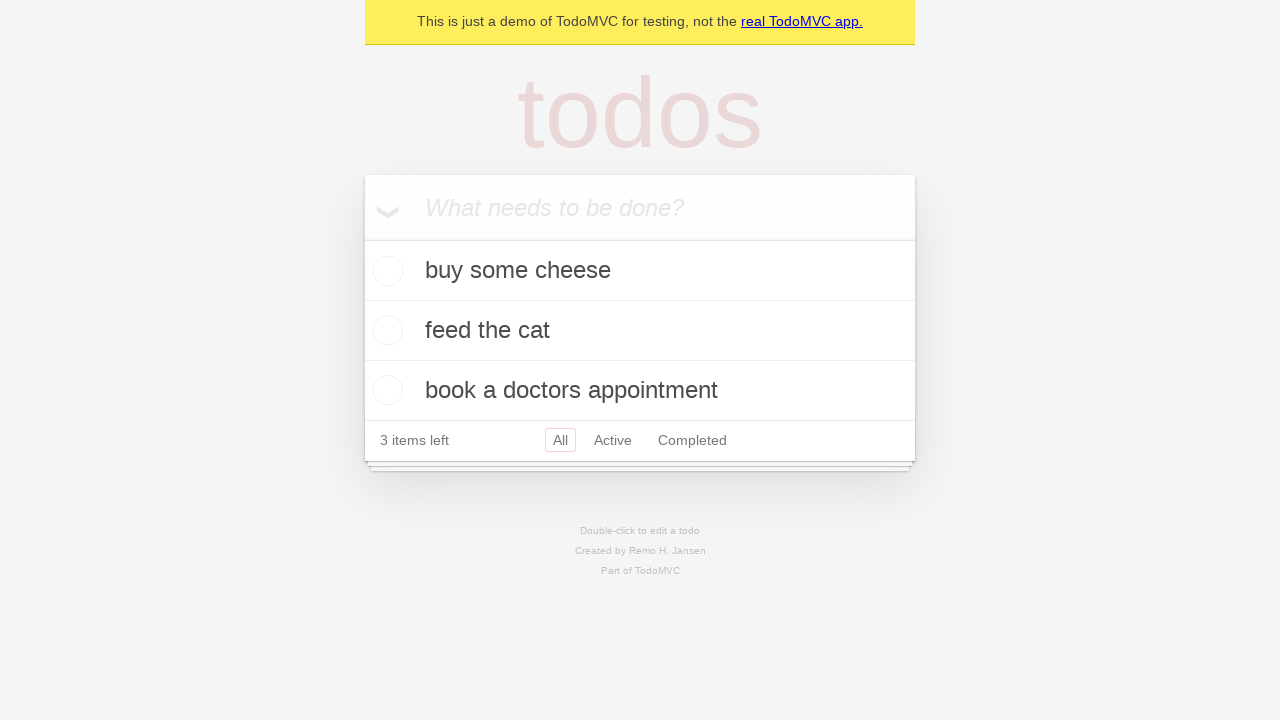

Double-clicked second todo item to enter edit mode at (640, 331) on internal:testid=[data-testid="todo-item"s] >> nth=1
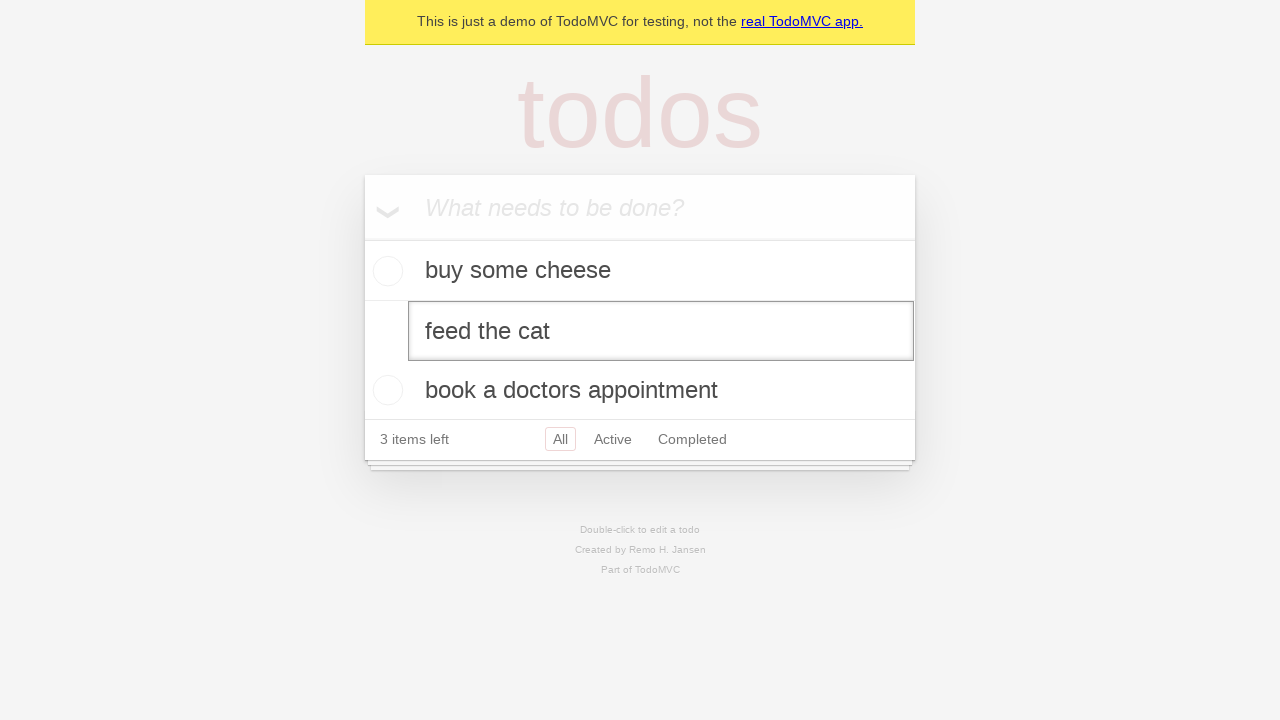

Filled edit field with 'buy some sausages' on internal:testid=[data-testid="todo-item"s] >> nth=1 >> internal:role=textbox[nam
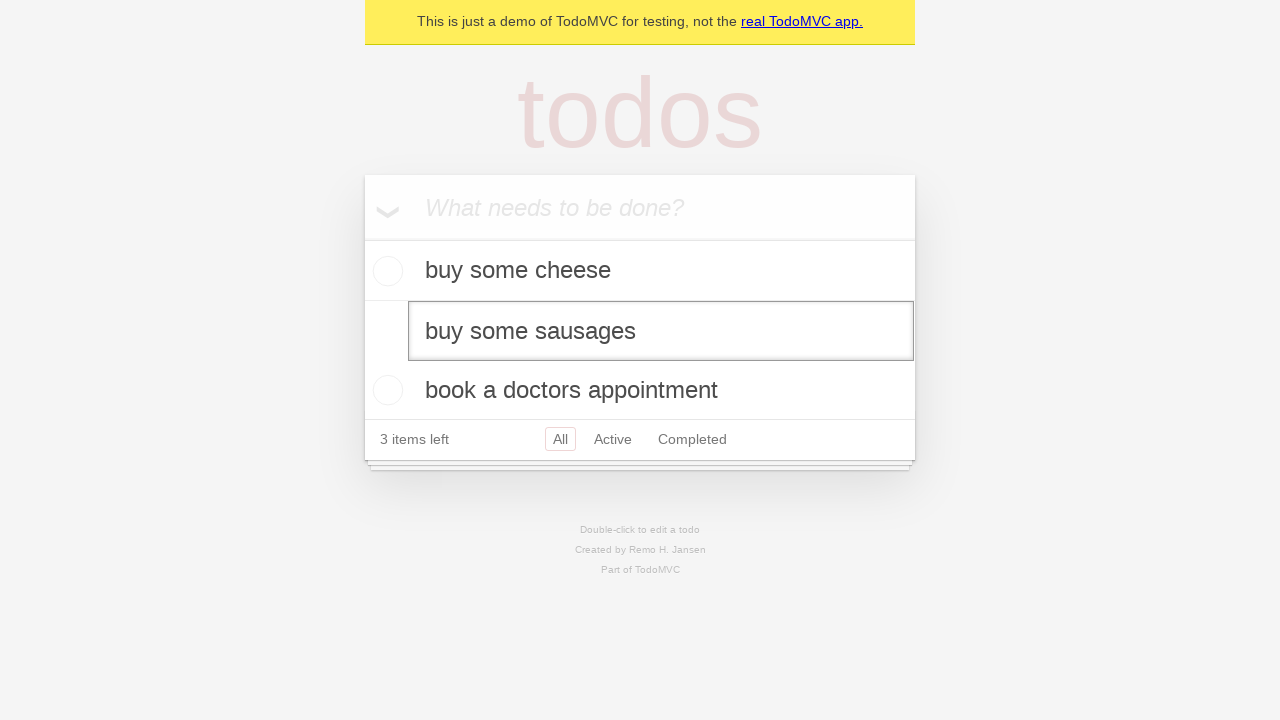

Pressed Escape to cancel edit without saving changes on internal:testid=[data-testid="todo-item"s] >> nth=1 >> internal:role=textbox[nam
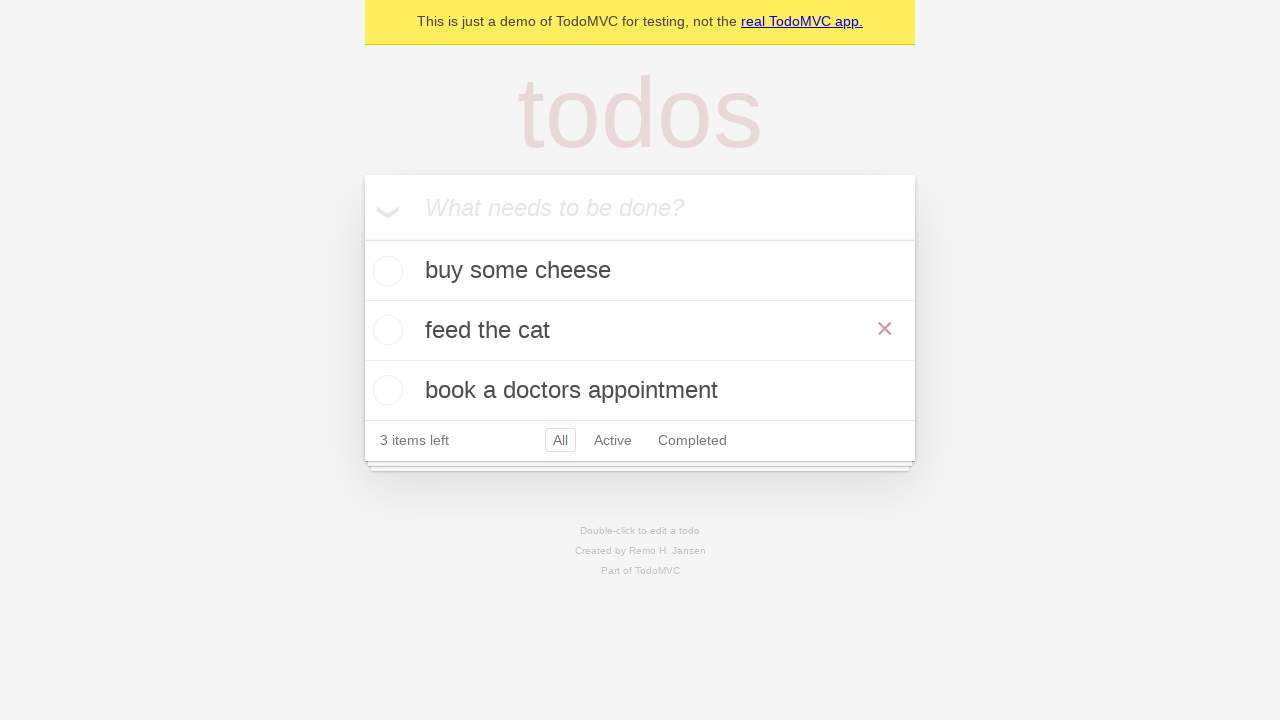

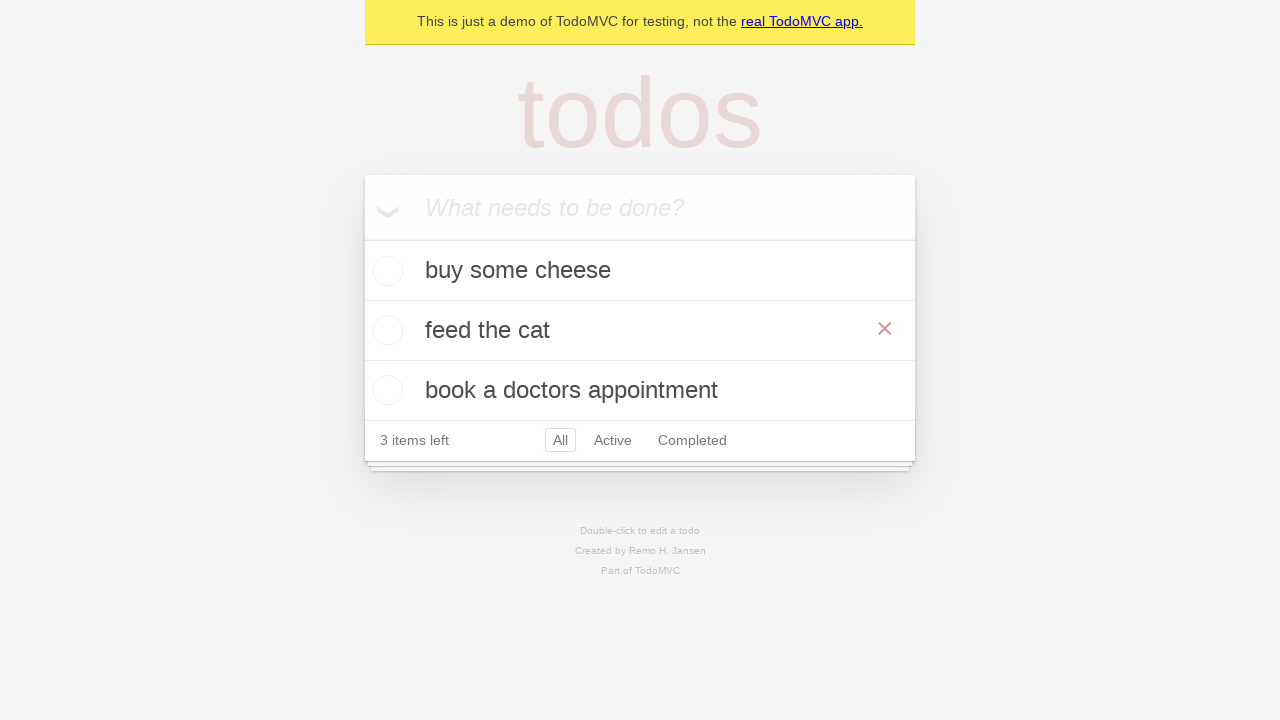